Tests that emptying task text during edit deletes the task while in Active filter

Starting URL: https://todomvc4tasj.herokuapp.com/

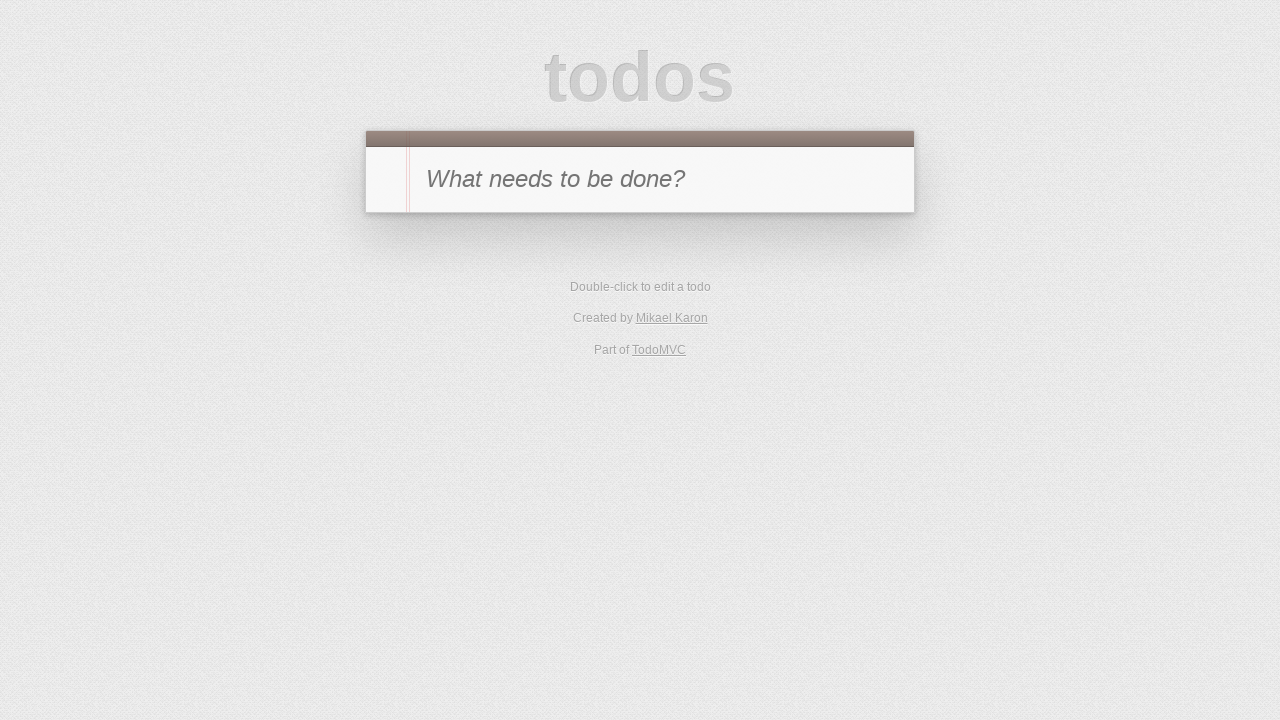

Filled new todo input with '1' on #new-todo
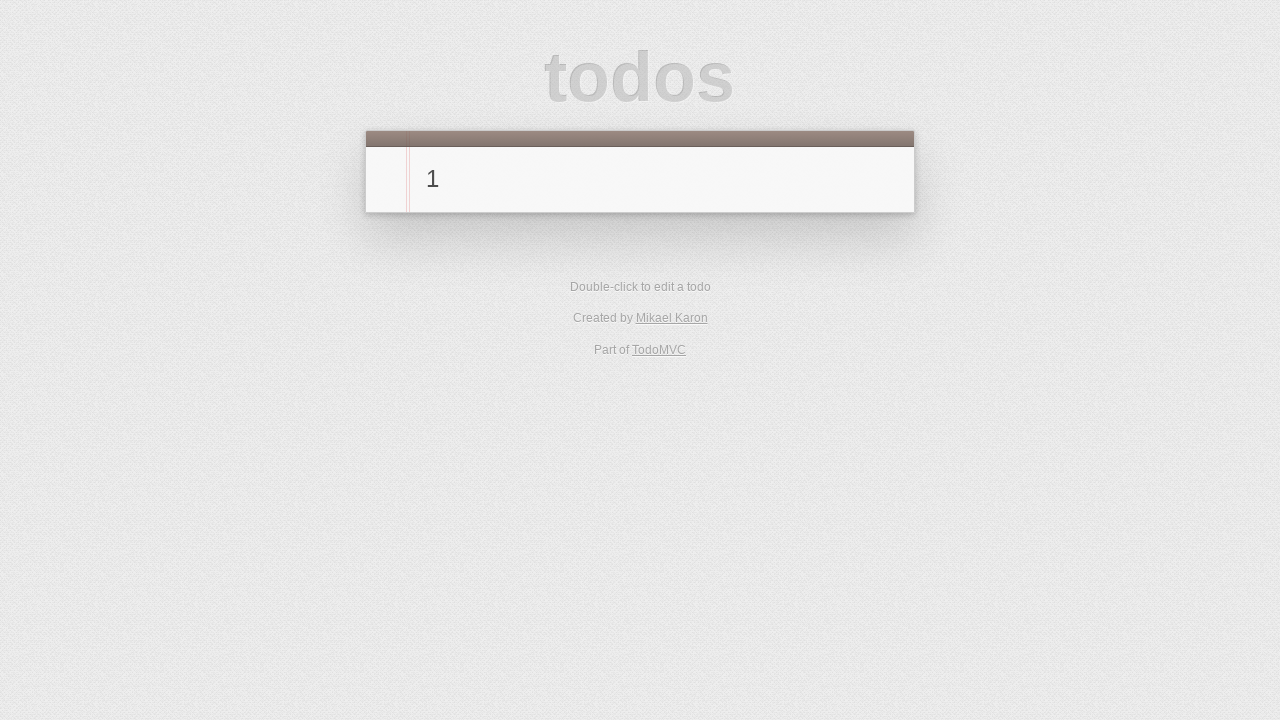

Pressed Enter to add task on #new-todo
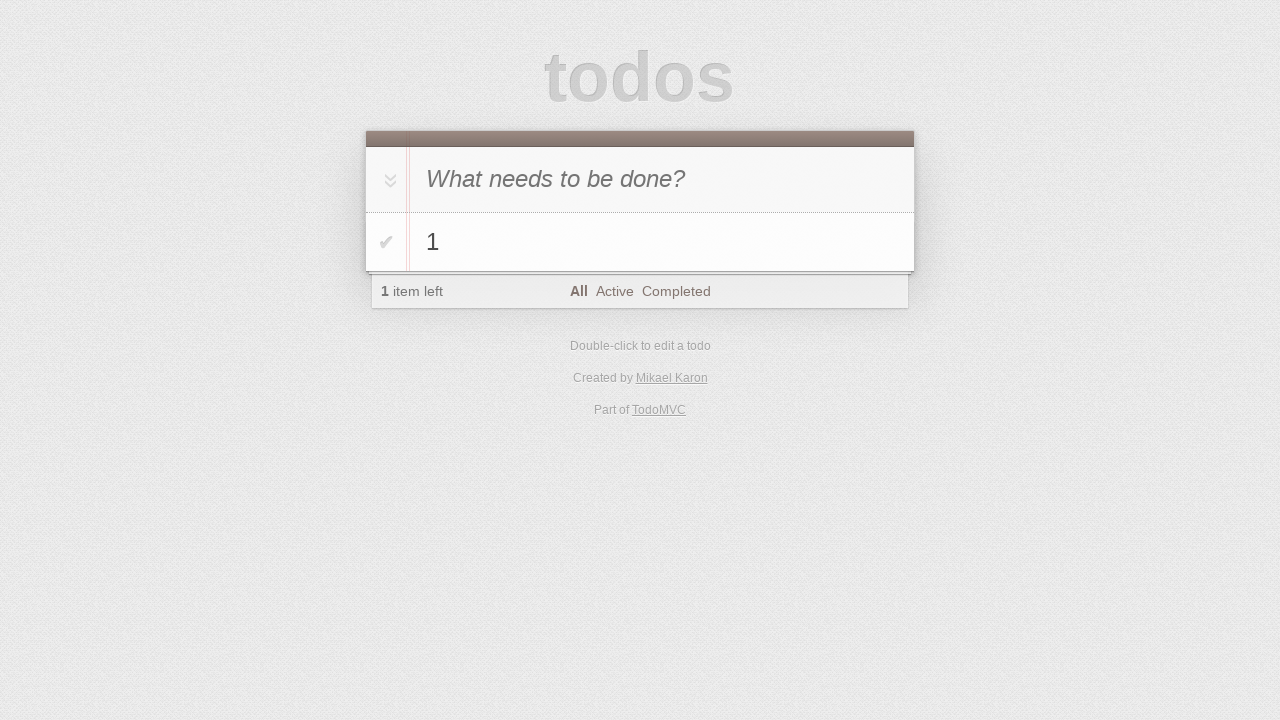

Clicked Active filter at (614, 291) on text=Active
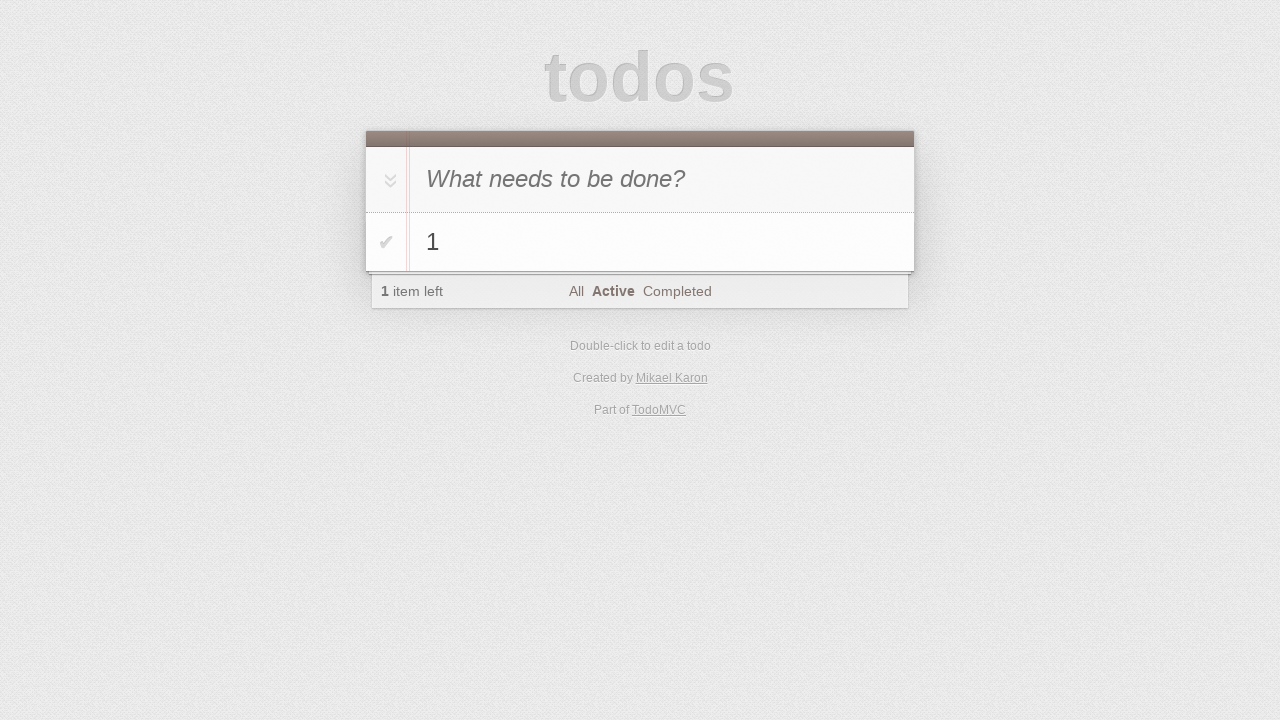

Double-clicked task text to enter edit mode at (662, 242) on #todo-list li >> text='1'
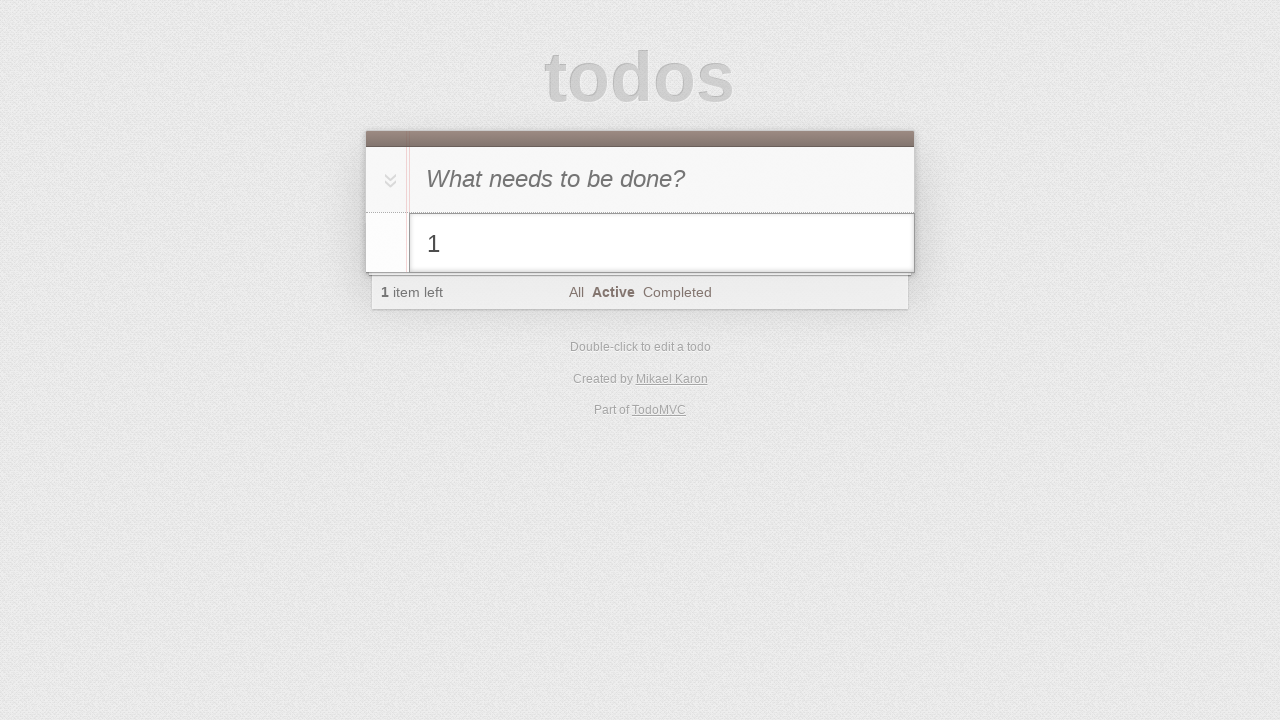

Cleared the task text during edit on #todo-list li.editing .edit
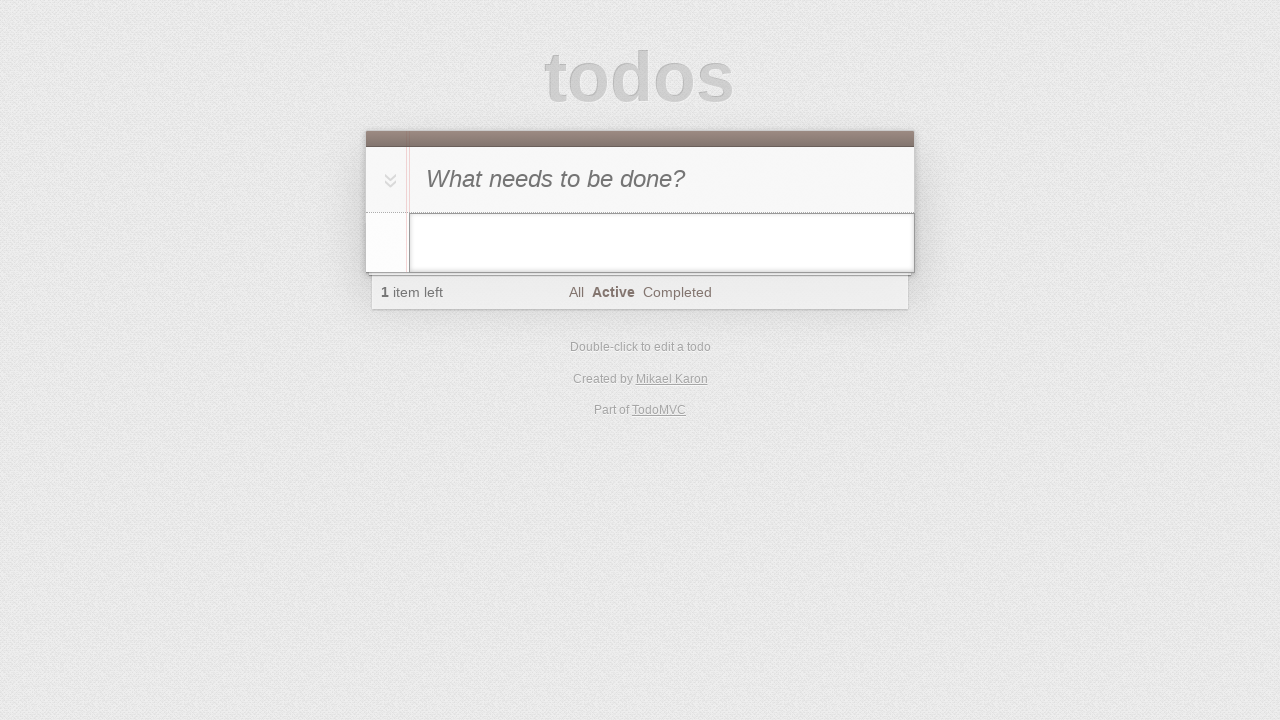

Pressed Enter to confirm empty edit, deleting task on #todo-list li.editing .edit
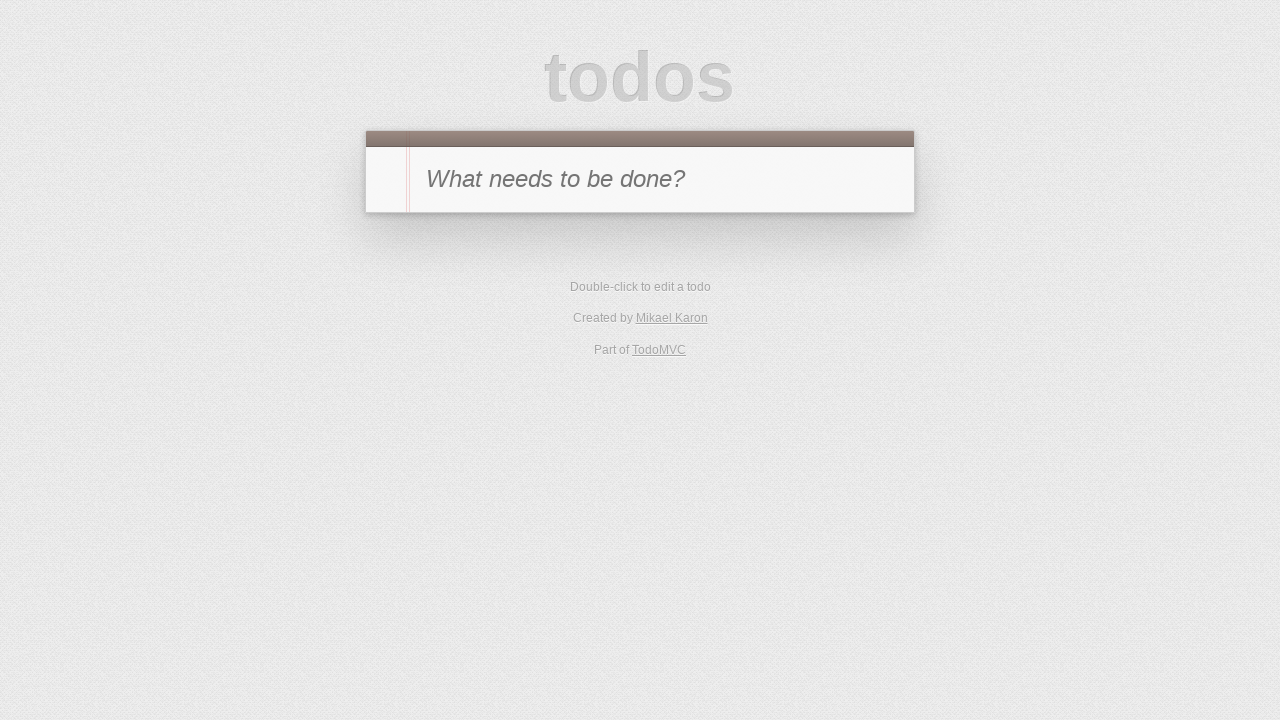

Verified that task list is empty
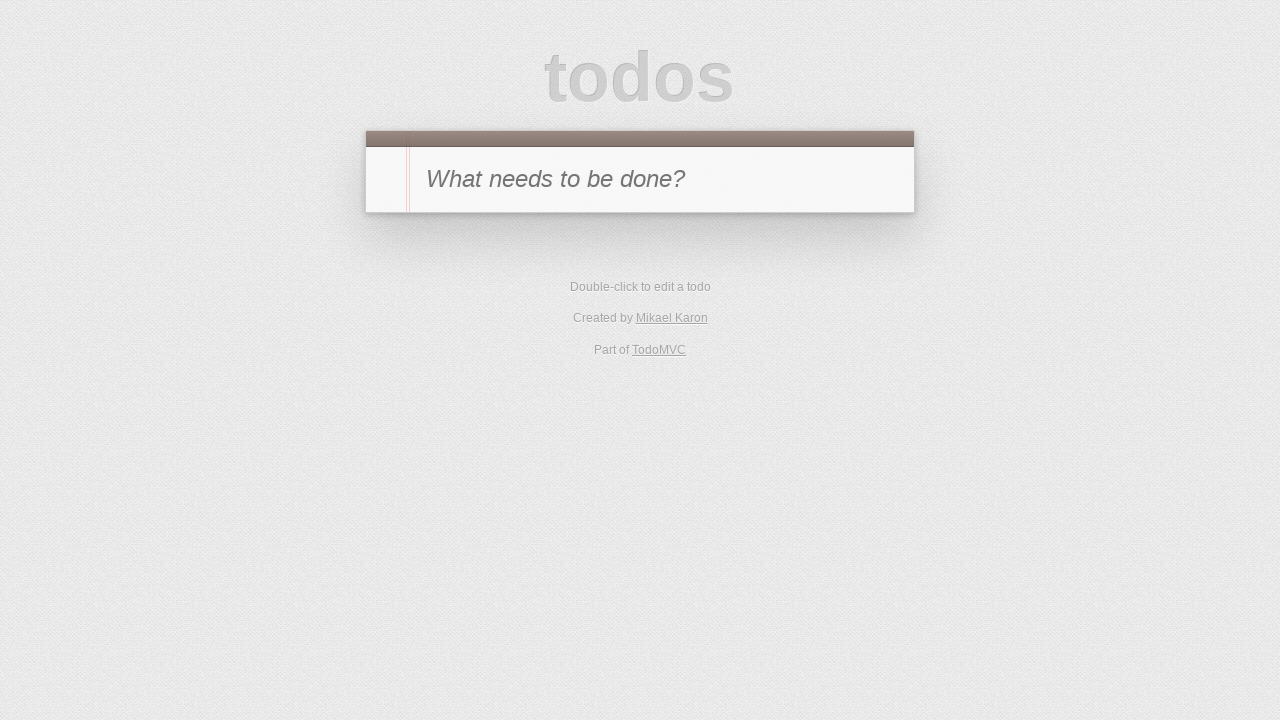

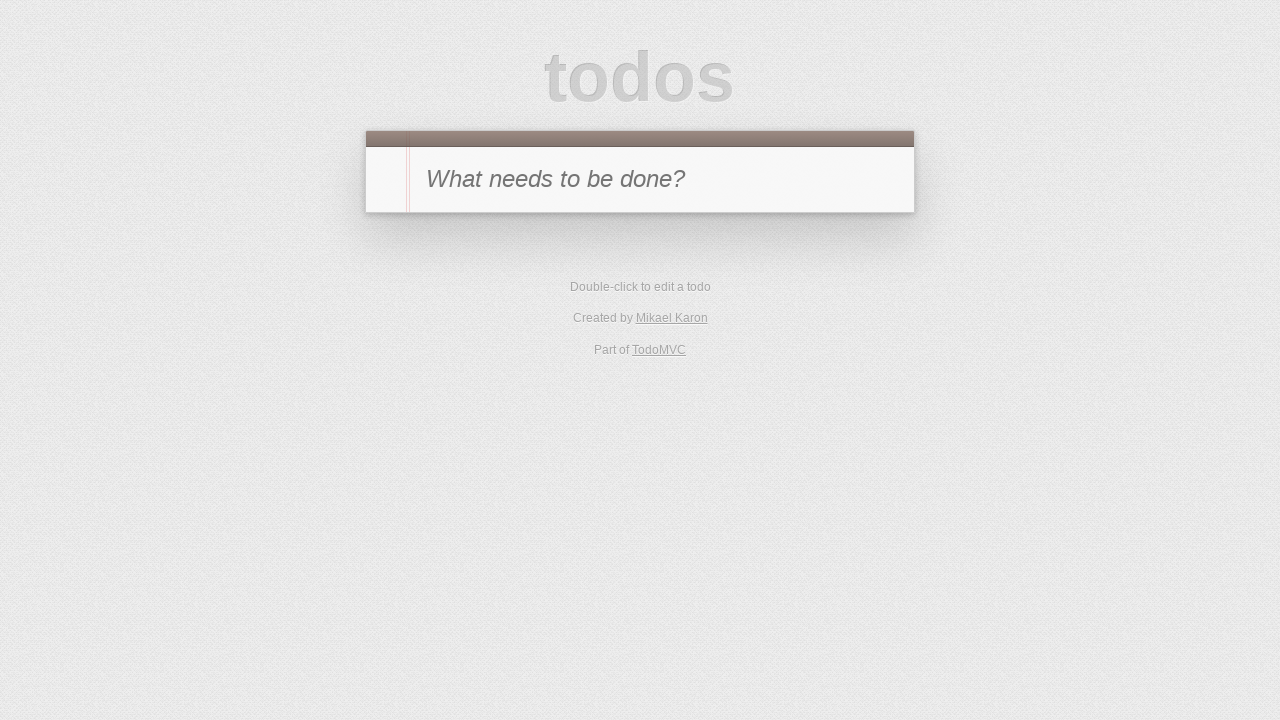